Navigates to Rahul Shetty Academy's Selenium practice e-commerce site and verifies the page loads by checking the title

Starting URL: https://rahulshettyacademy.com/seleniumPractise/#/

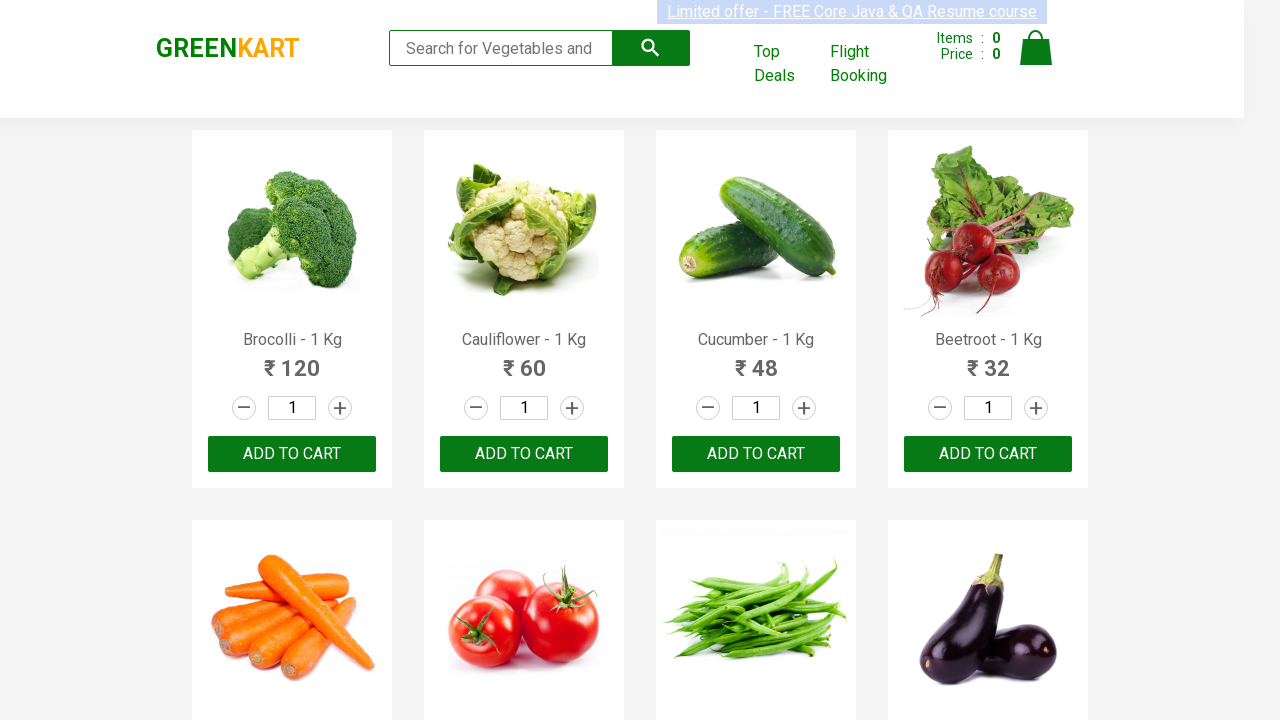

Waited for page to reach domcontentloaded state
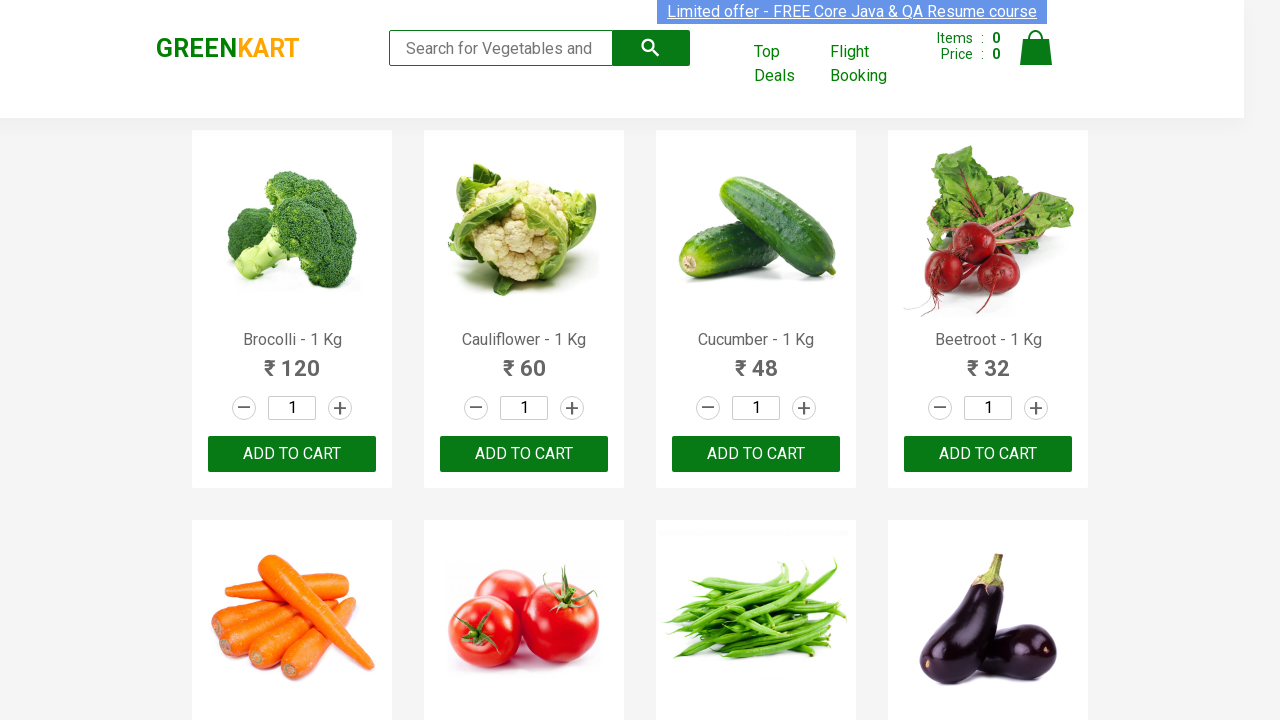

Retrieved page title
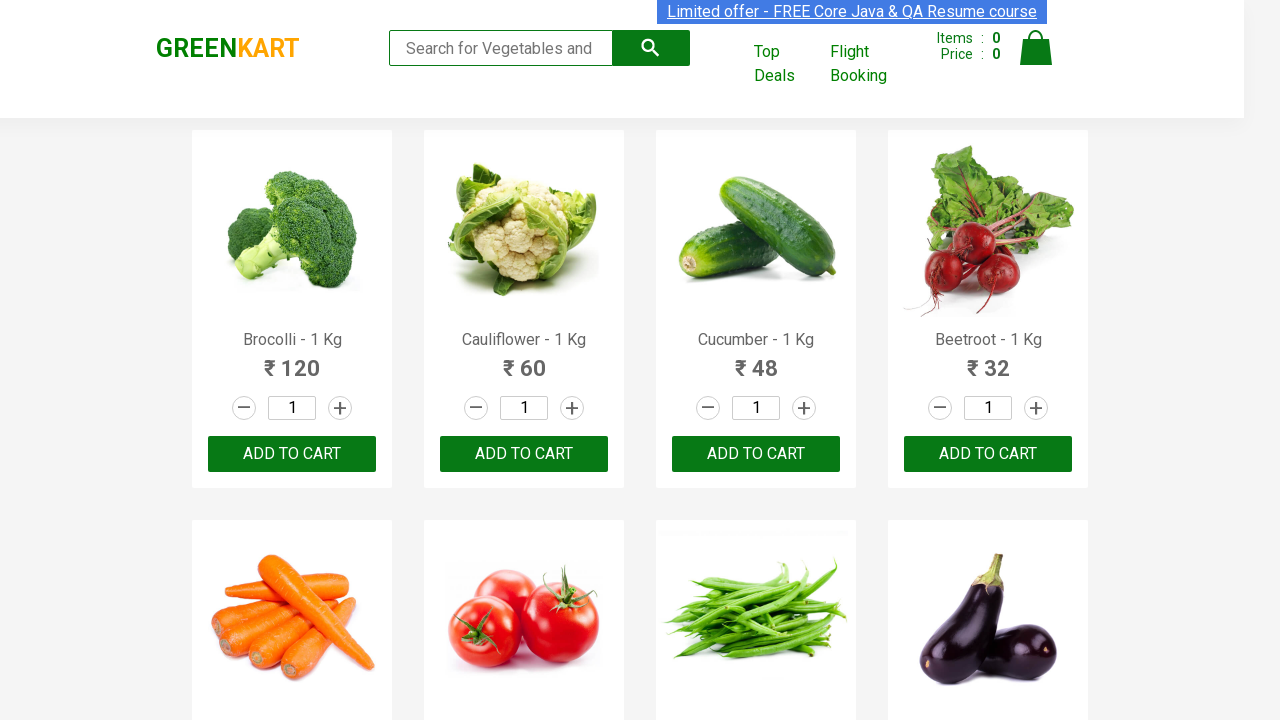

Verified page title is present and not empty
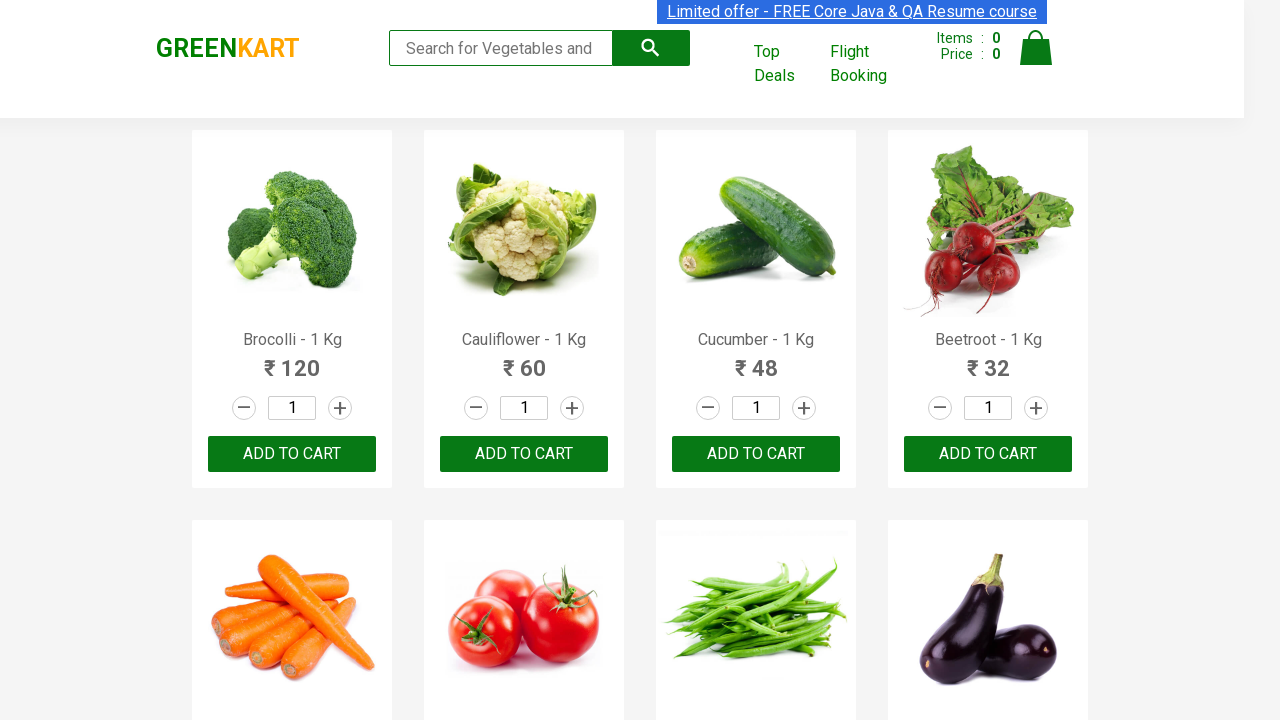

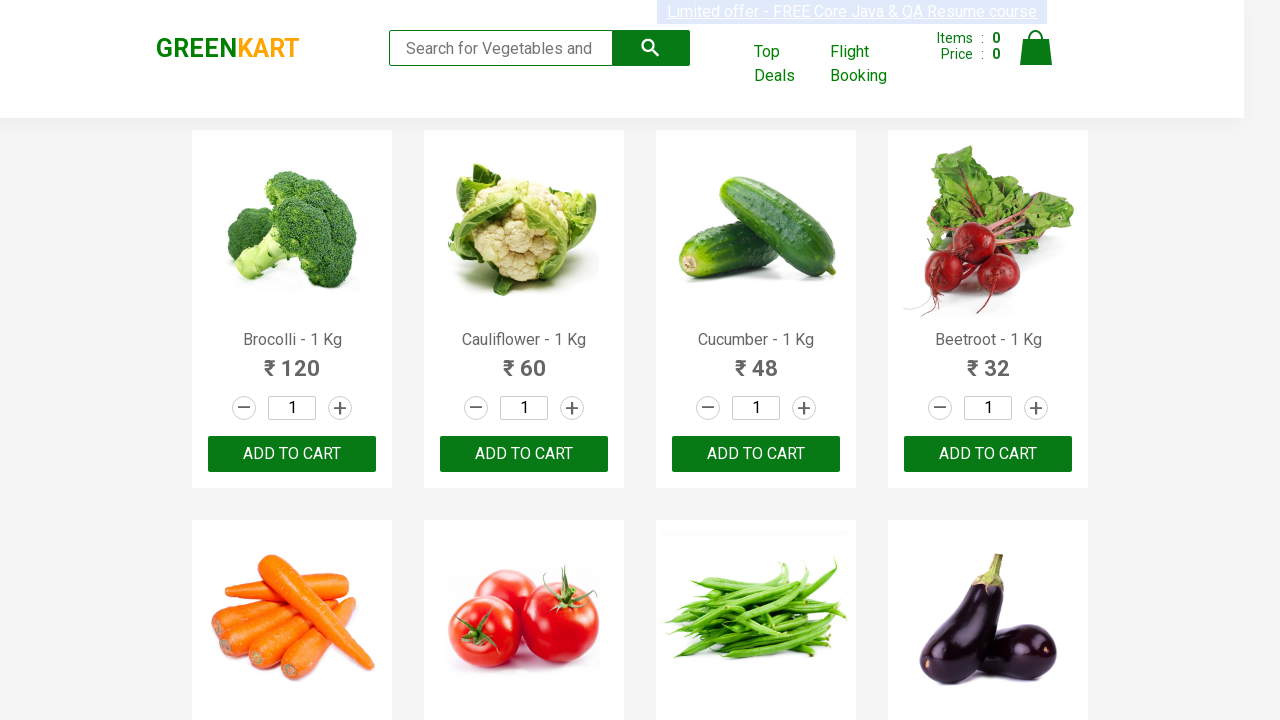